Tests browsing car listings on OLX India by scrolling to load more content, waiting for car listing items to appear, and navigating to page 2 of the results.

Starting URL: https://www.olx.in/cars_c84

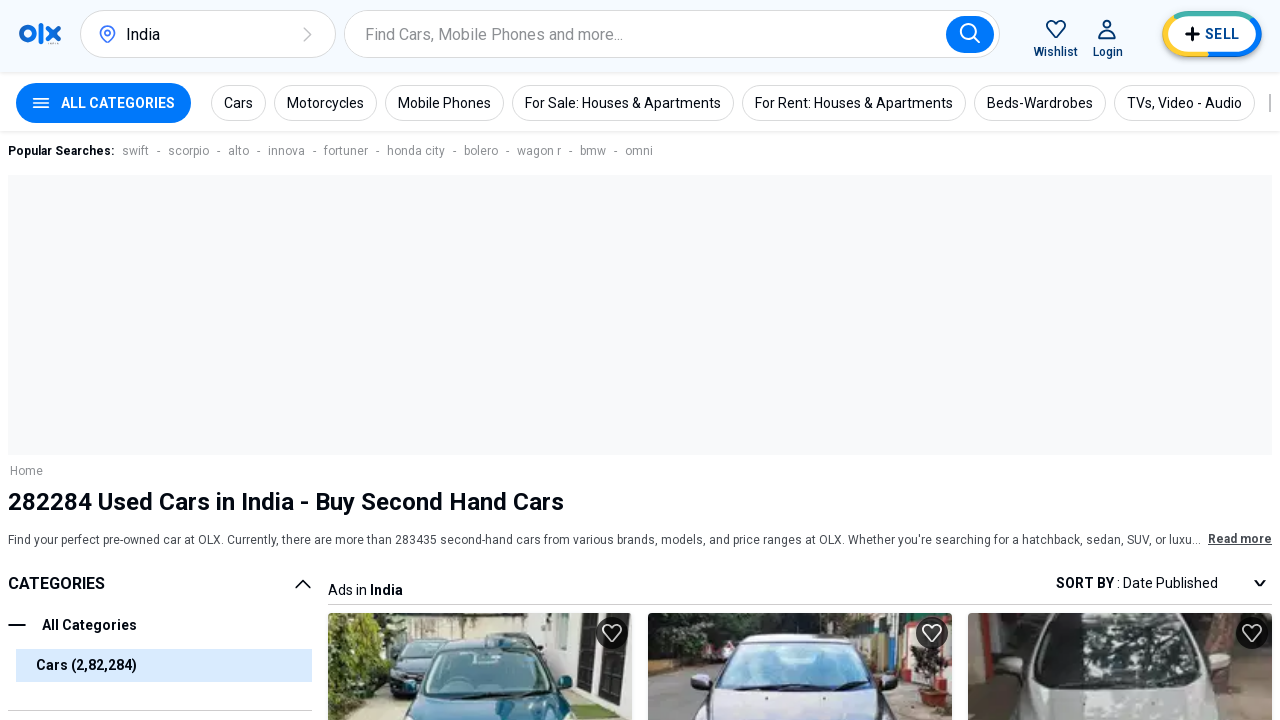

Scrolled down to load more car listings
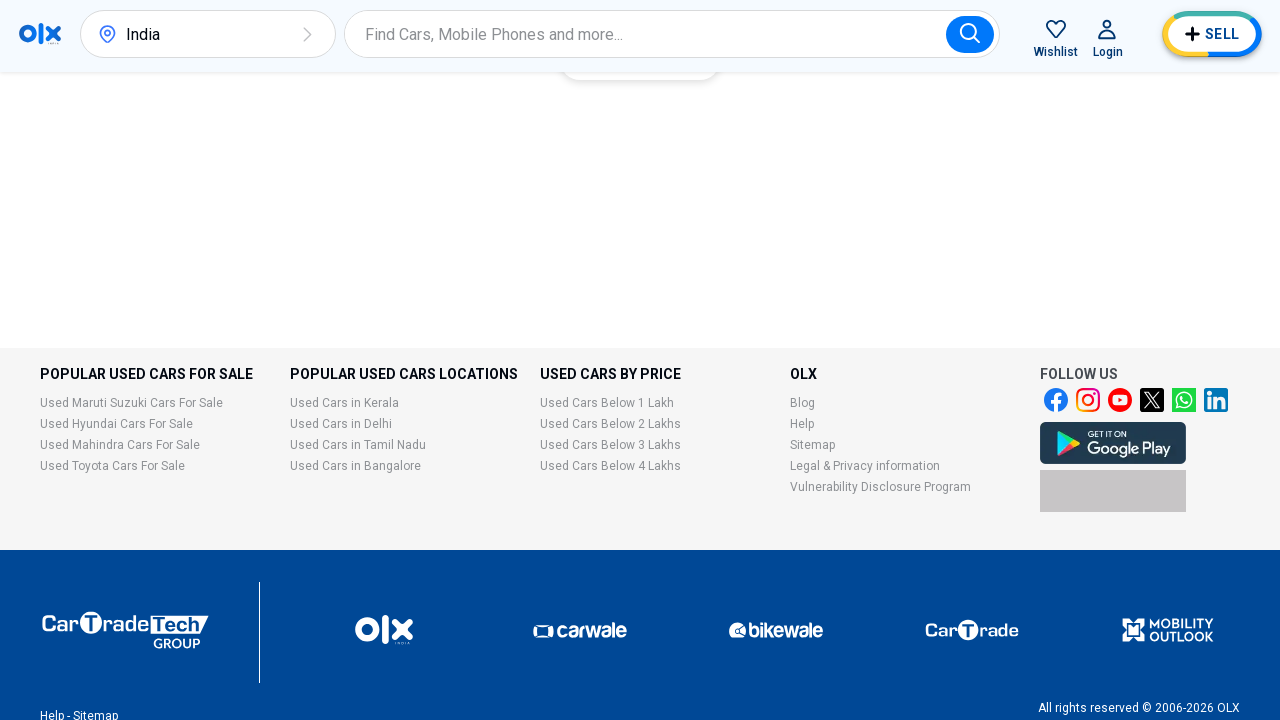

Waited for content to load after scrolling
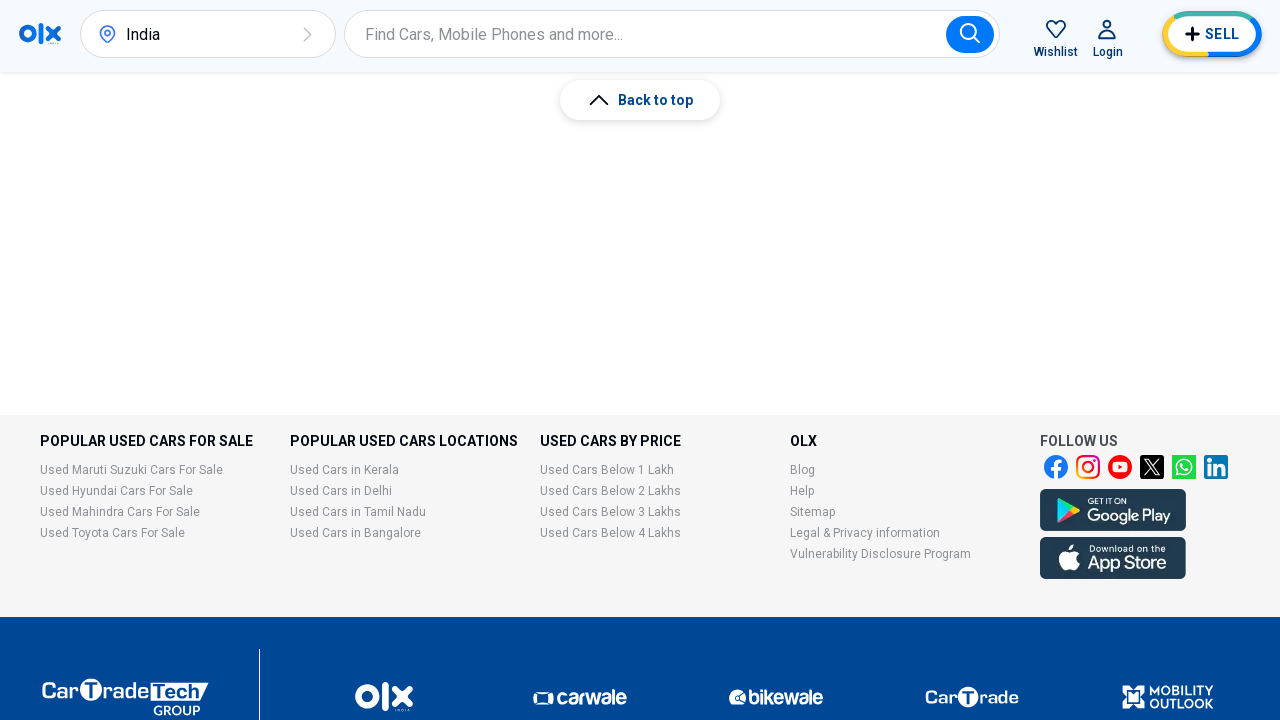

Scrolled down to load more car listings
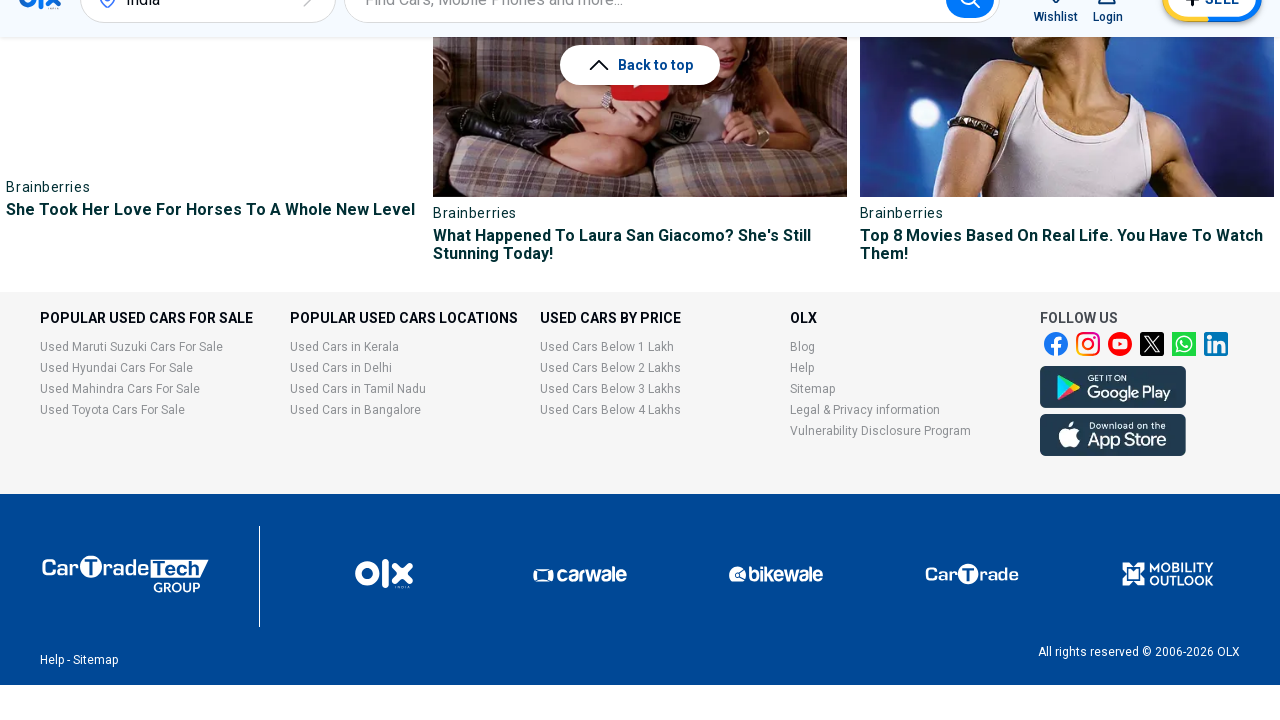

Waited for content to load after scrolling
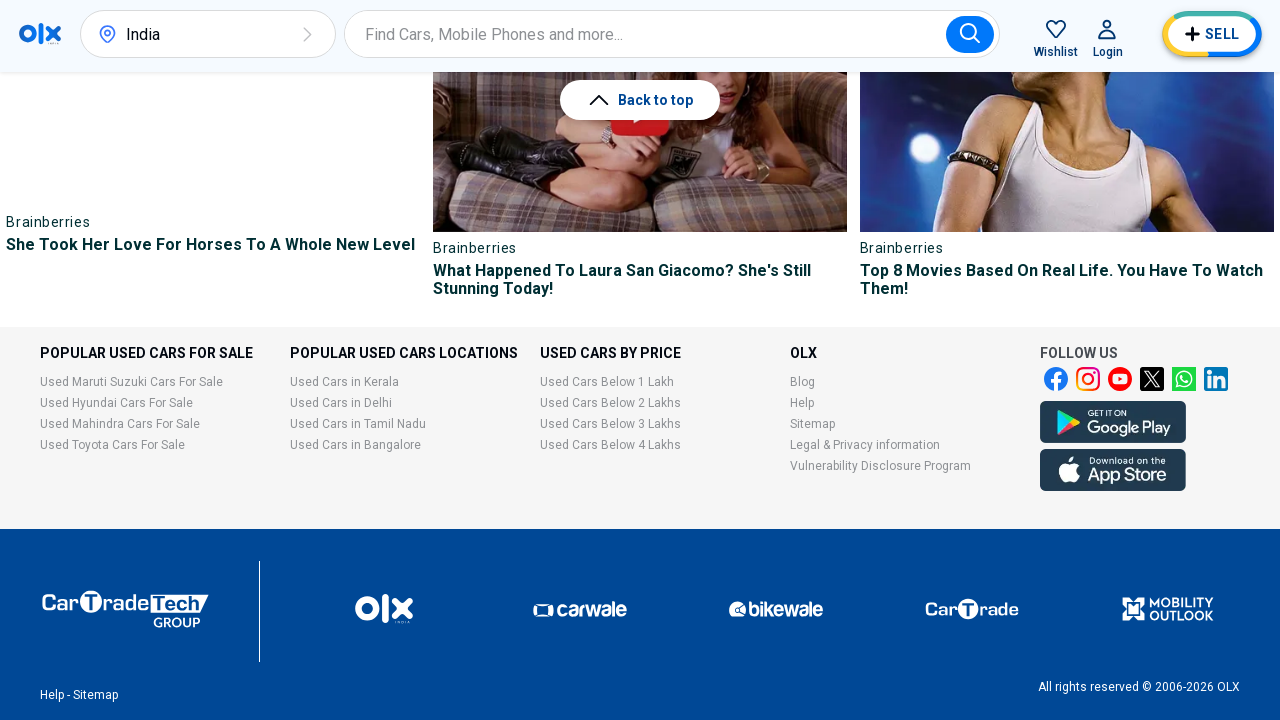

Scrolled down to load more car listings
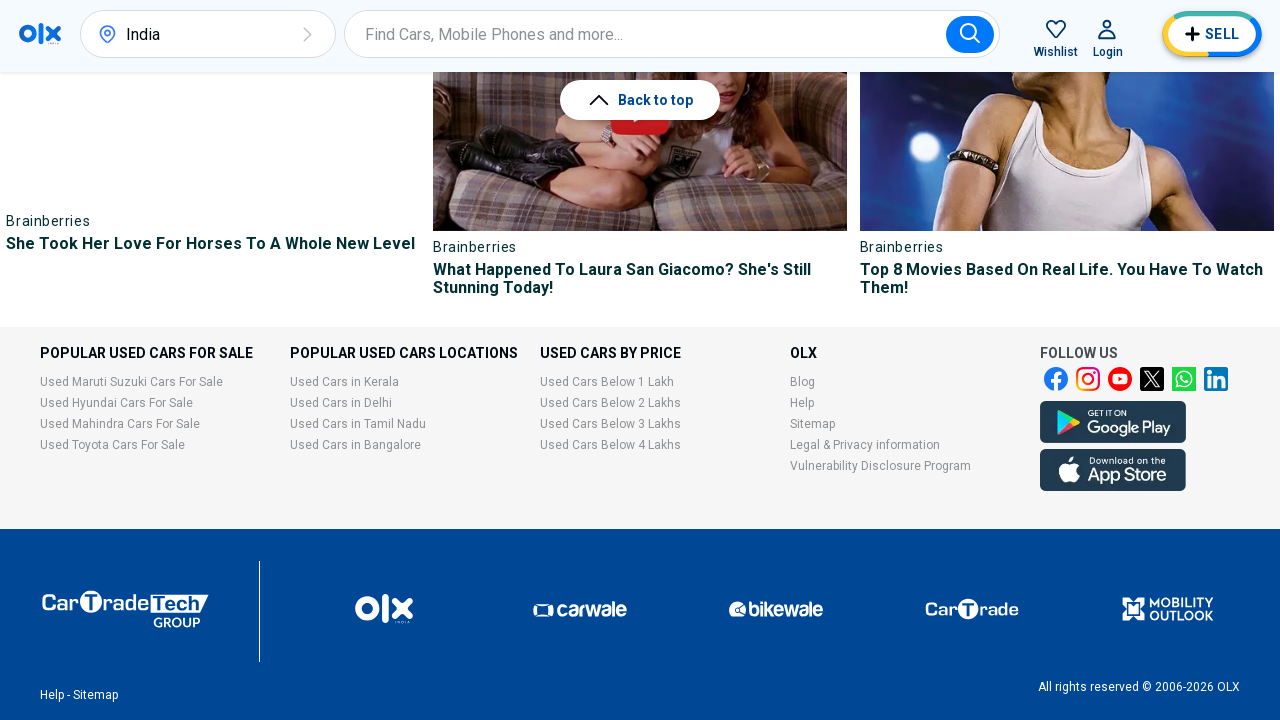

Waited for content to load after scrolling
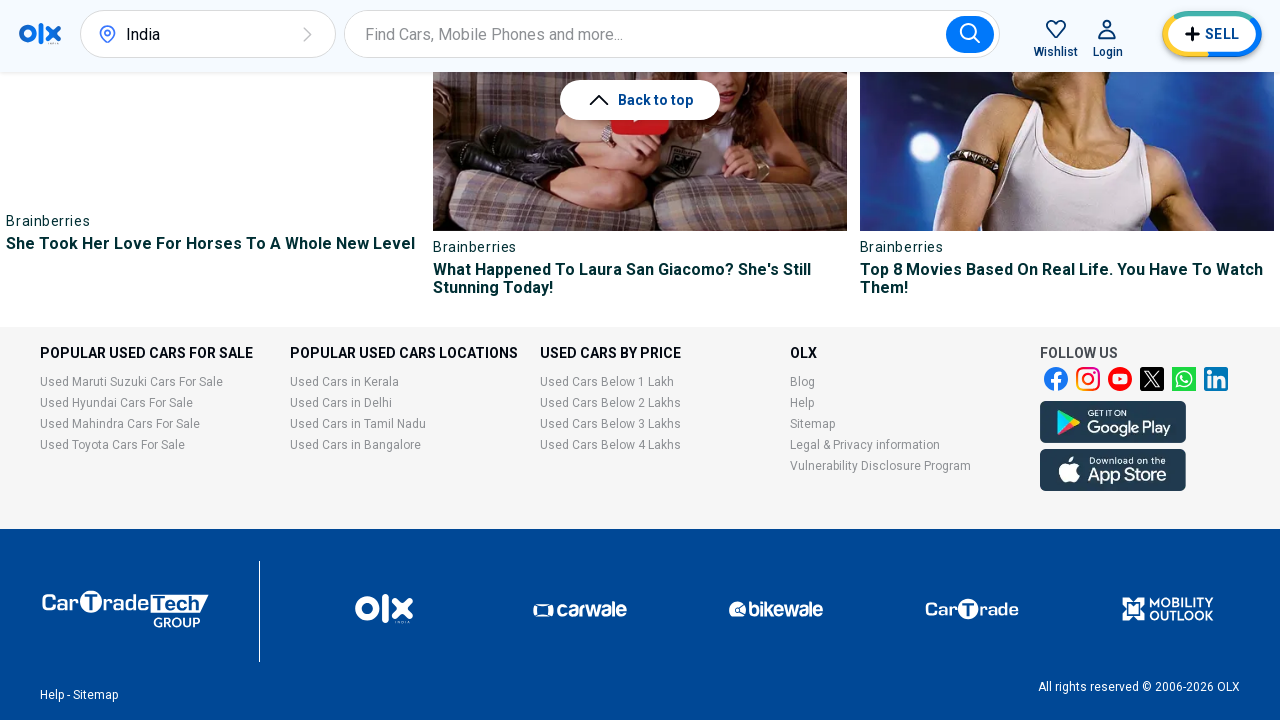

Car listing items appeared on the page
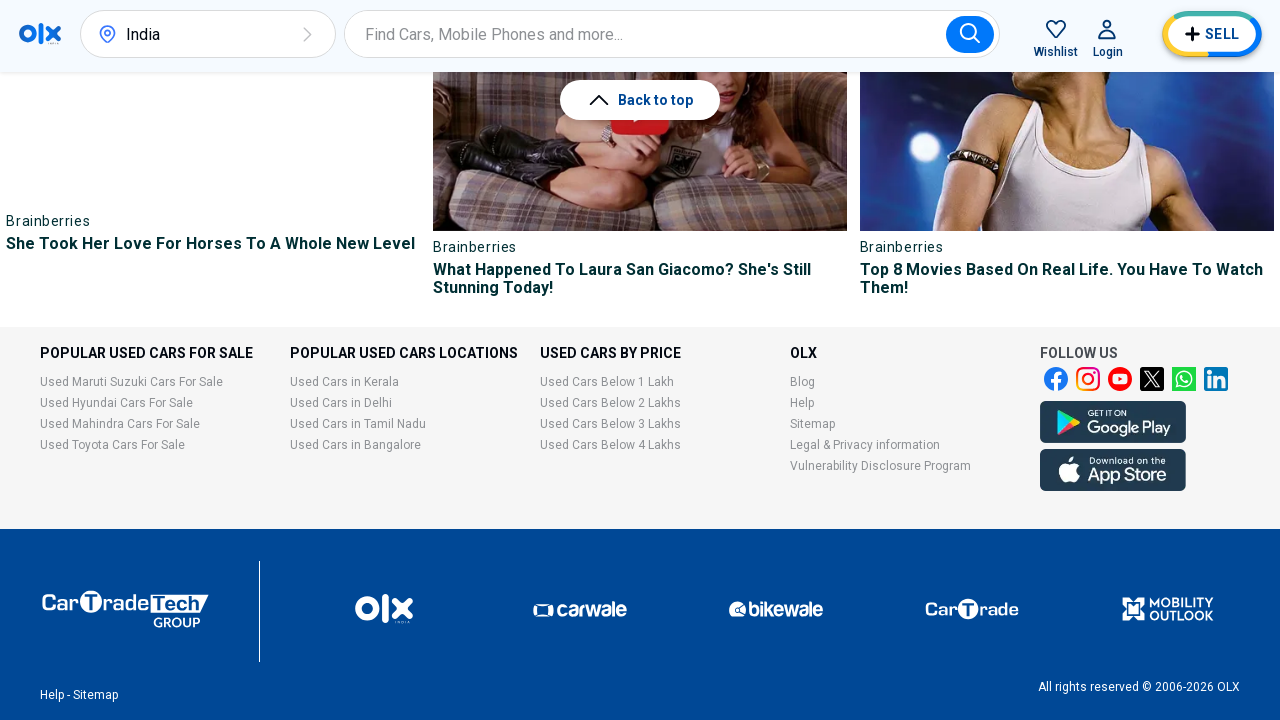

Verified first car listing item is visible
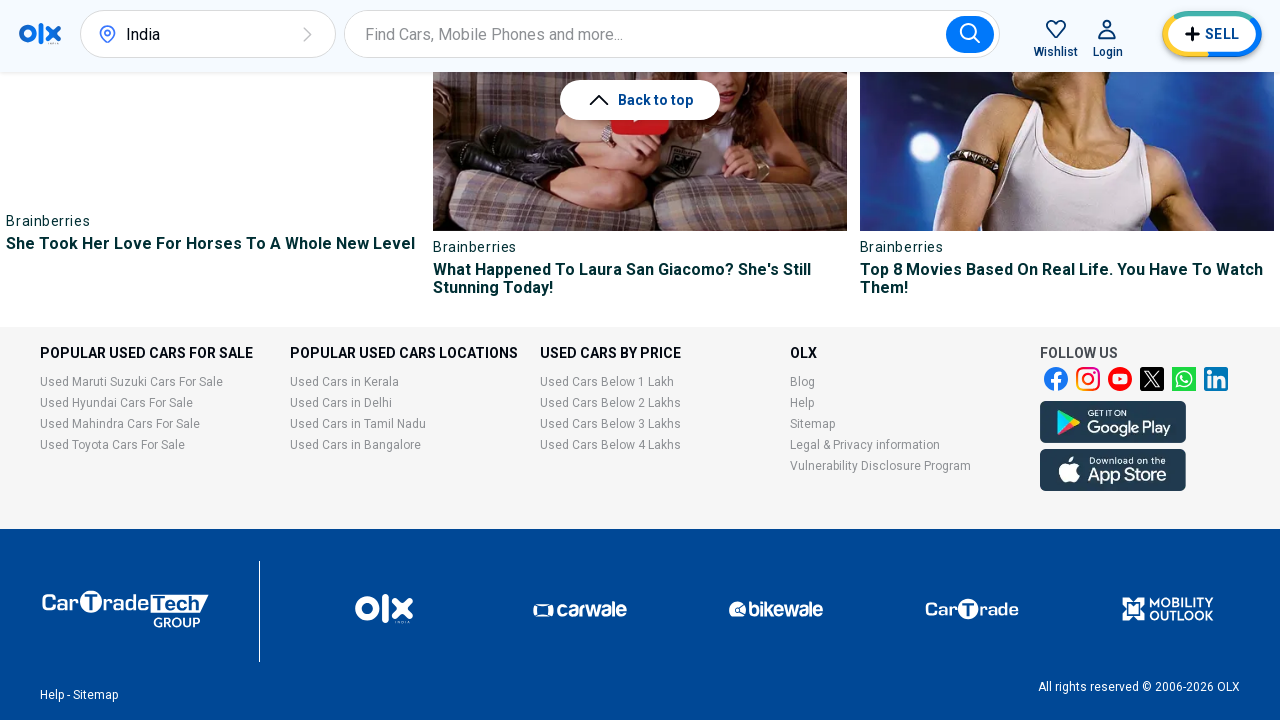

Clicked on page 2 link to navigate to next page at (648, 361) on a[data-aut-id="pageItem"]:text("2")
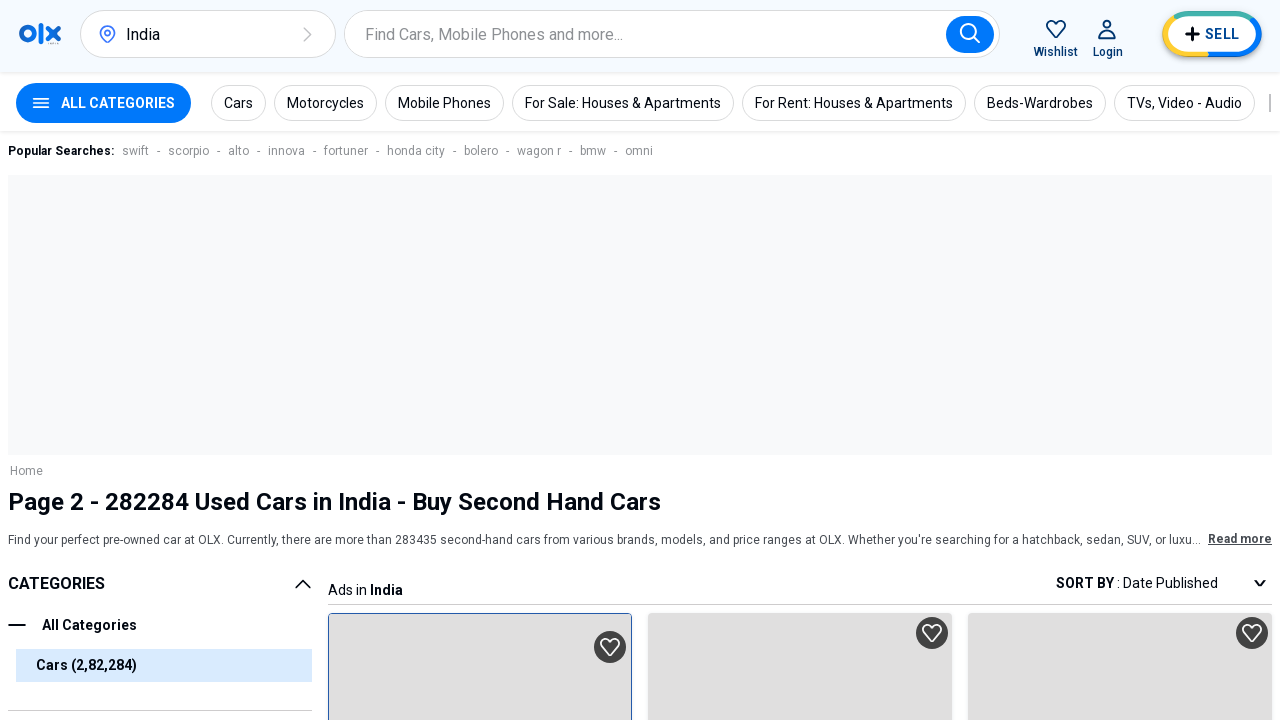

Page 2 loaded with car listings
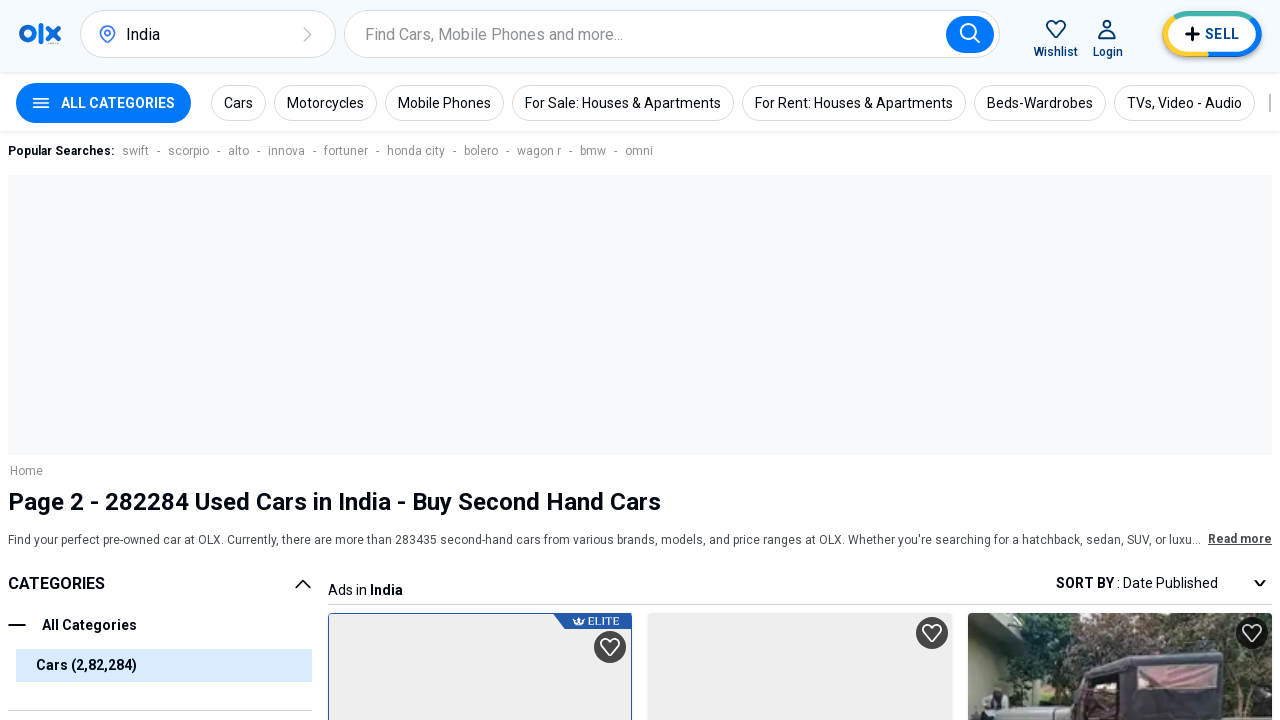

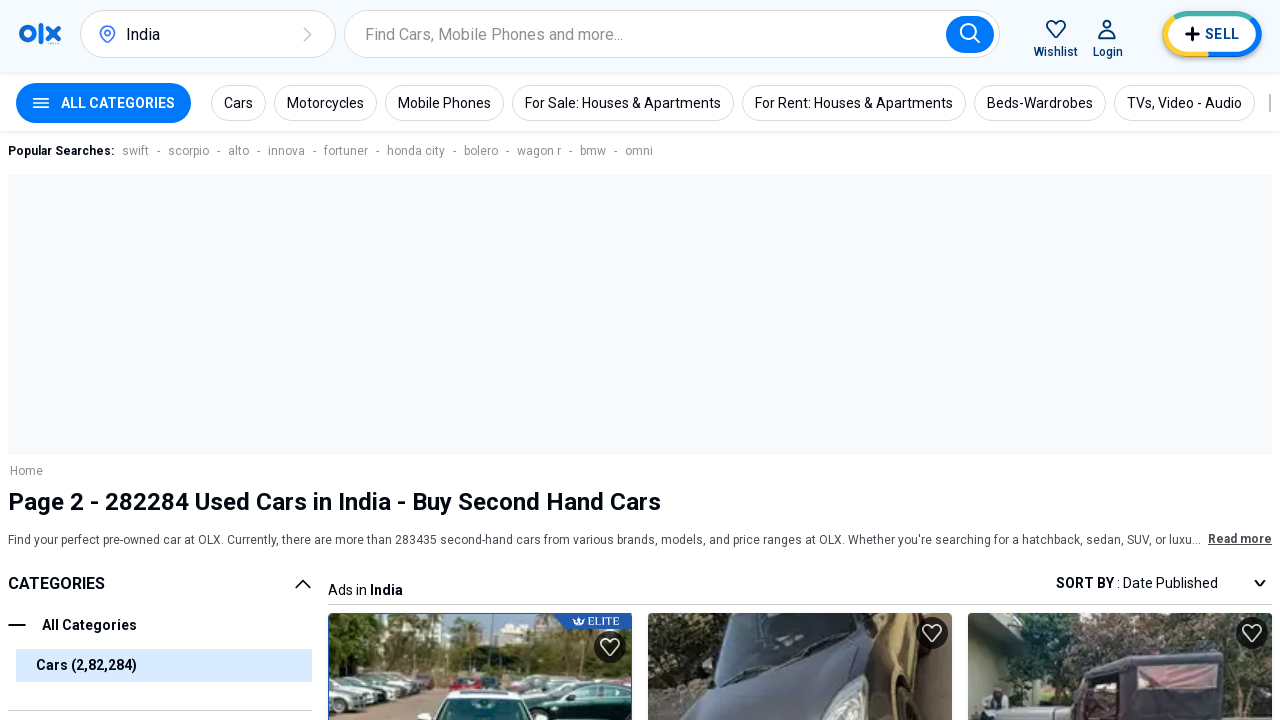